Tests the OrangeHRM contact sales form by filling in the full name, phone number, and email fields.

Starting URL: https://www.orangehrm.com/en/contact-sales/

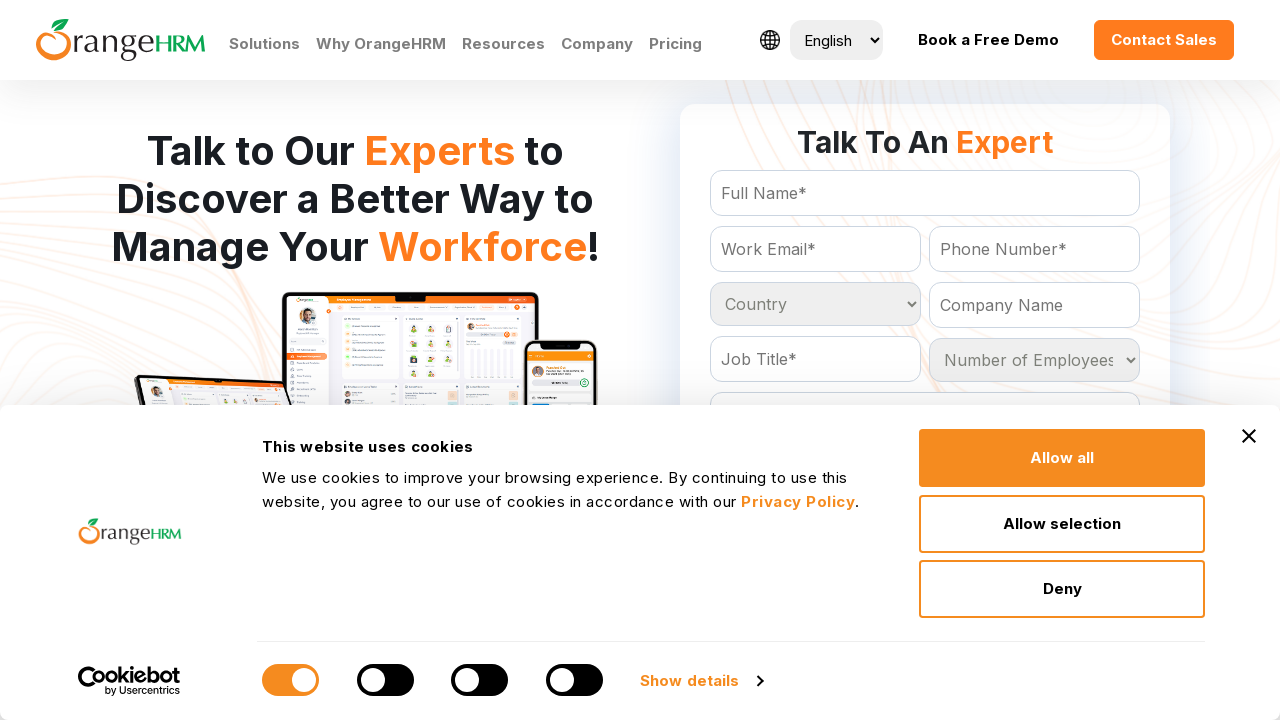

Filled Full Name field with 'Sandeep Dalei' on input[type='text']:below(#Form_getForm_FullName_Holder label) >> nth=0
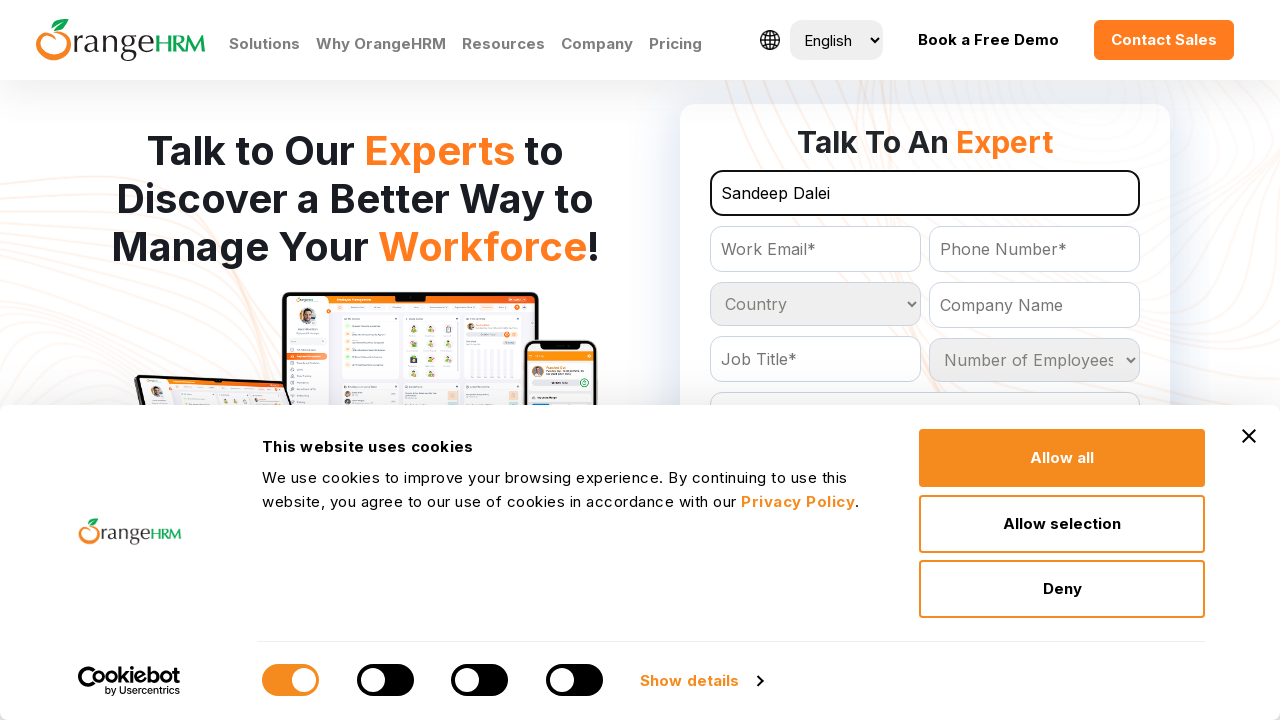

Filled Phone Number field with '1234567890' on input[name='Contact']:below(label:text('Phone Number')) >> nth=0
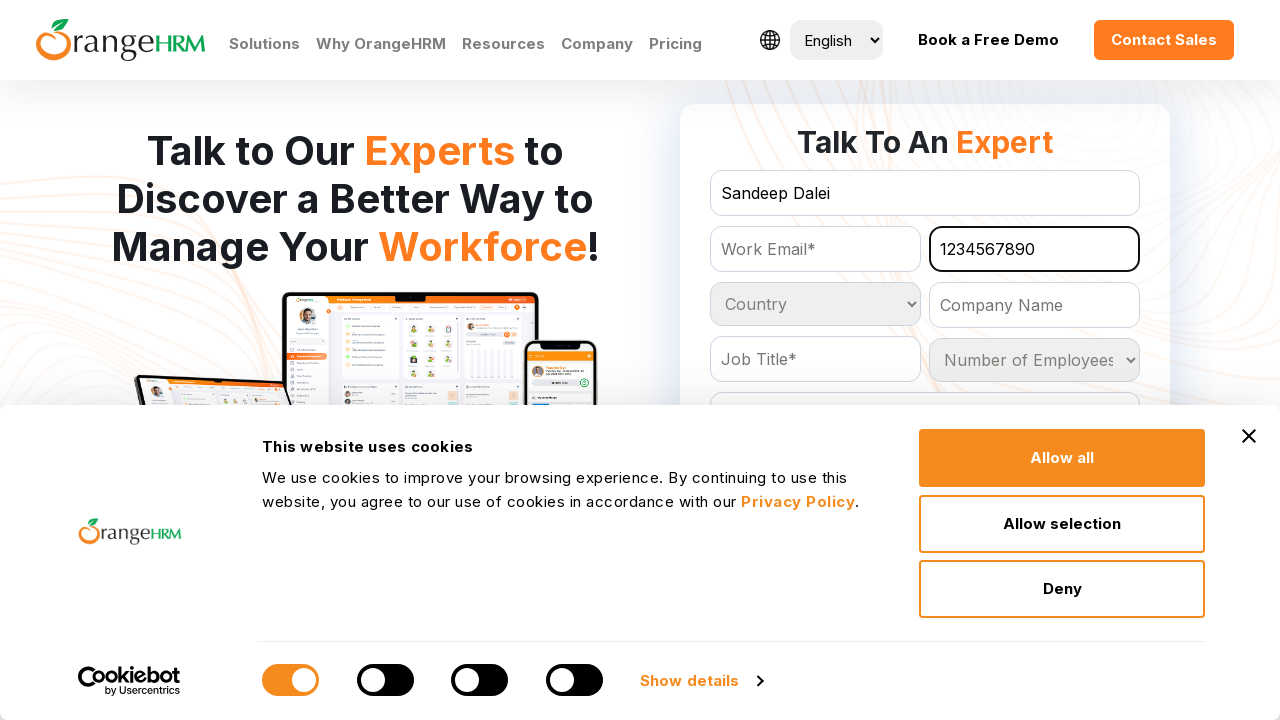

Filled Email field with 'sand@gmail.com' on input[type='email']:below(label:text('Email')) >> nth=0
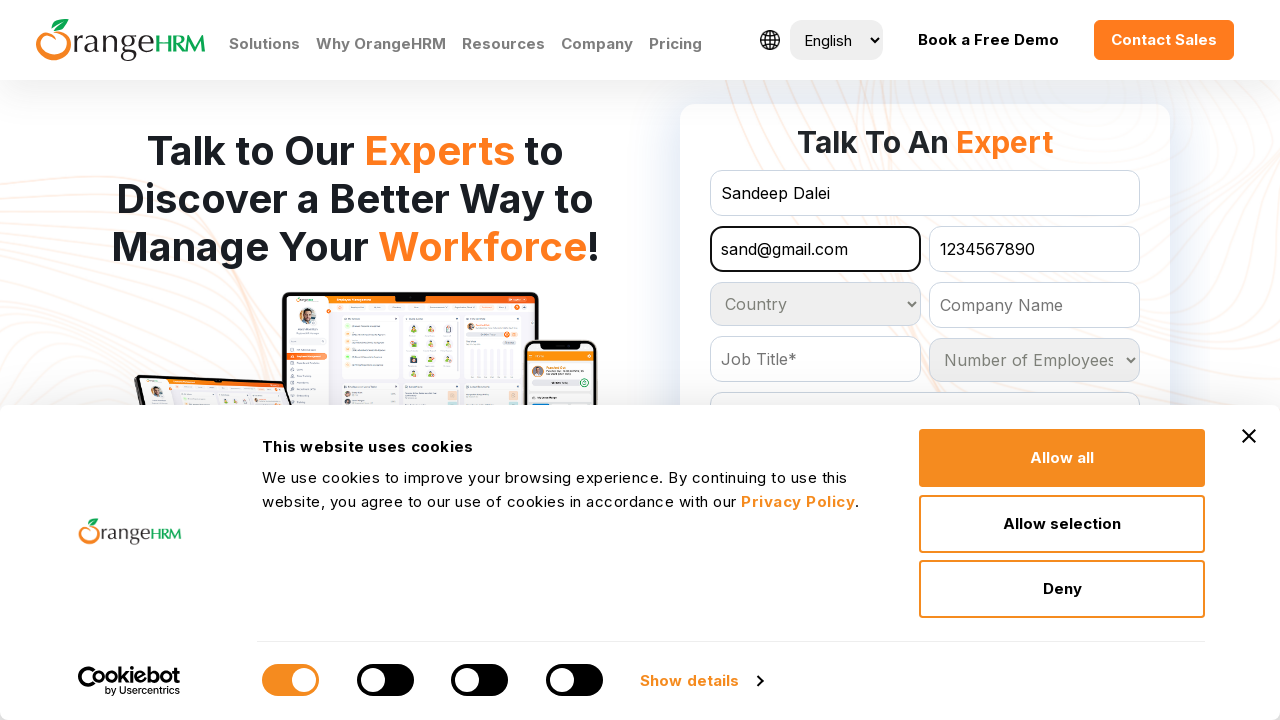

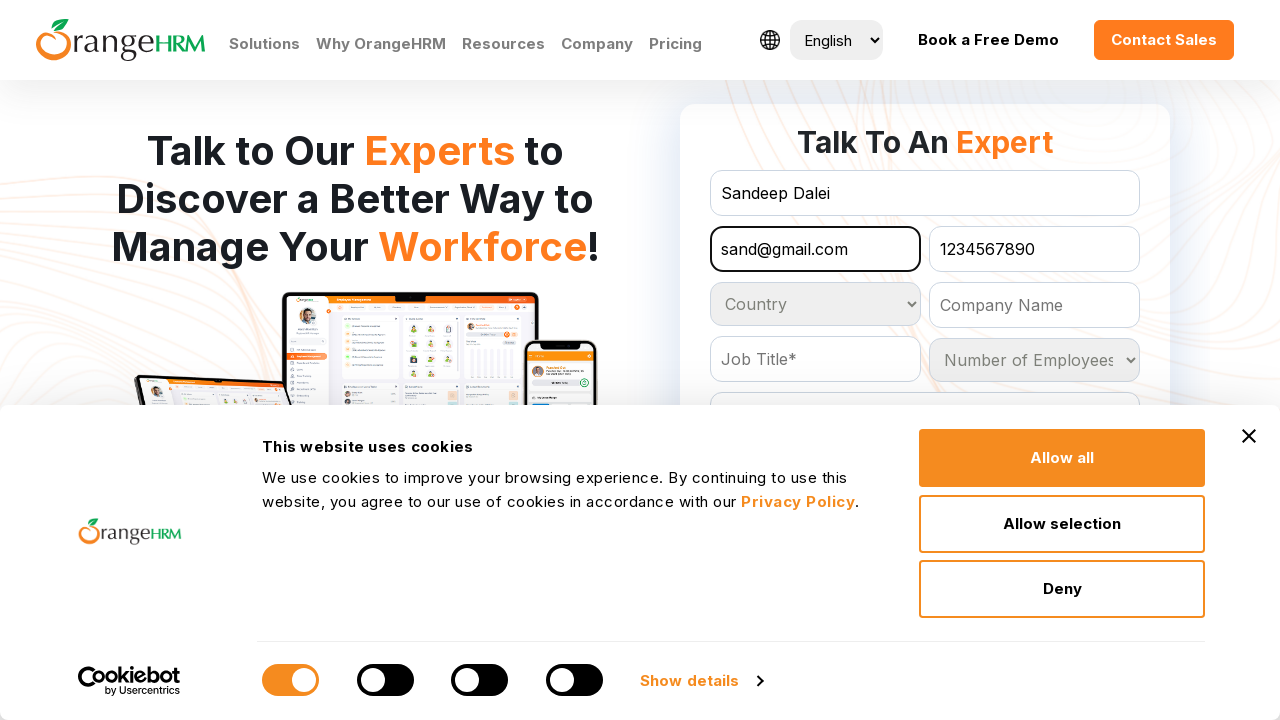